Tests different types of JavaScript alerts including simple alert, confirmation dialog, and prompt dialog with text input

Starting URL: http://demo.automationtesting.in/Alerts.html

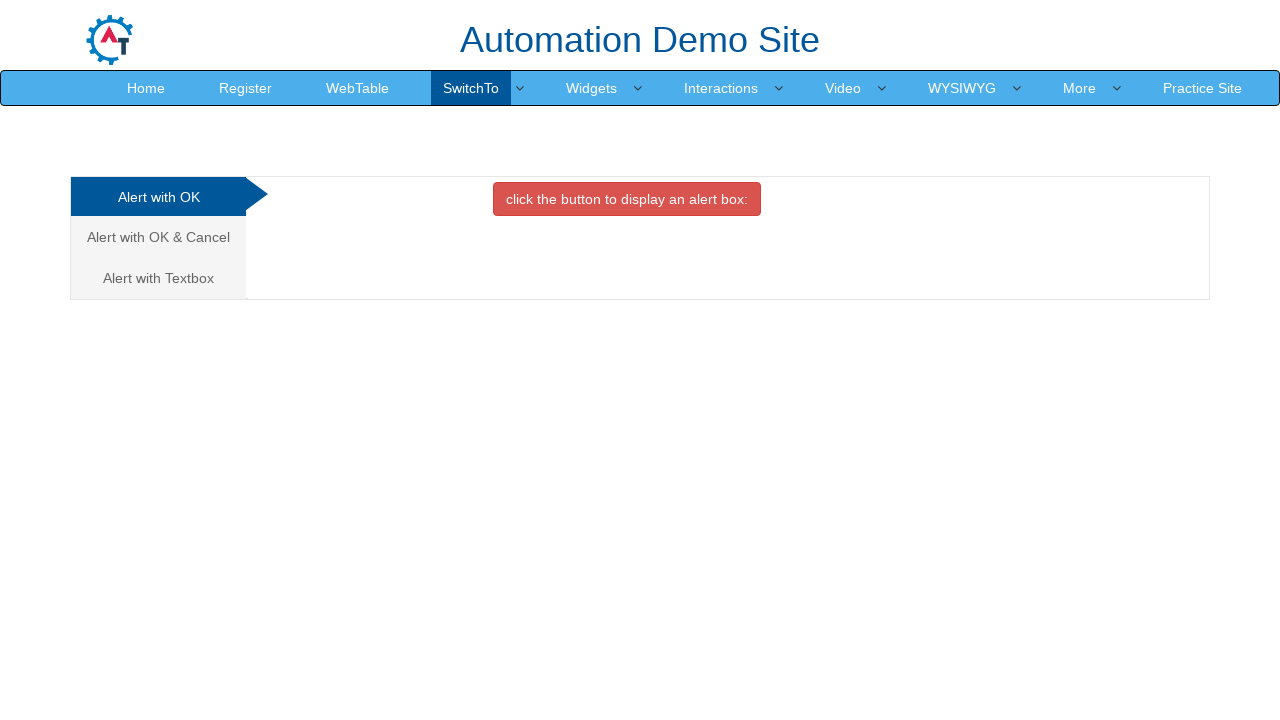

Clicked button to trigger simple alert at (627, 199) on xpath=//button[@class='btn btn-danger']
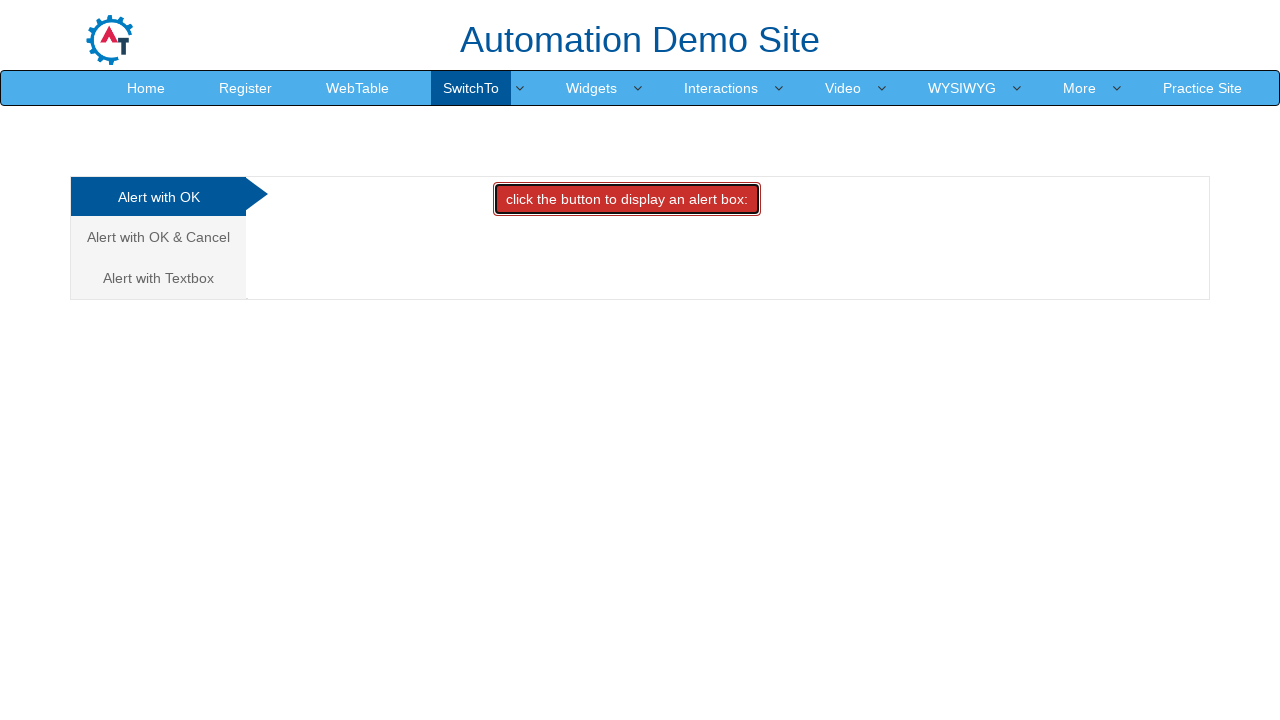

Set up dialog handler to accept alert
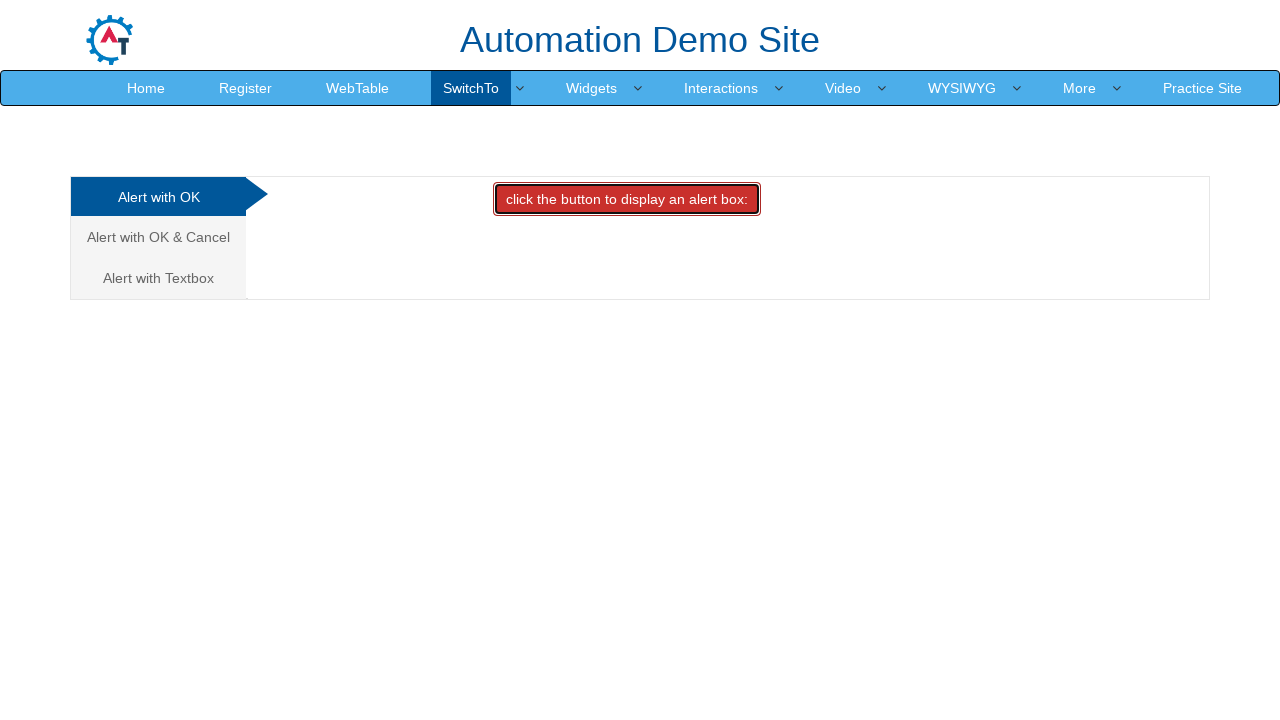

Waited for simple alert to be processed
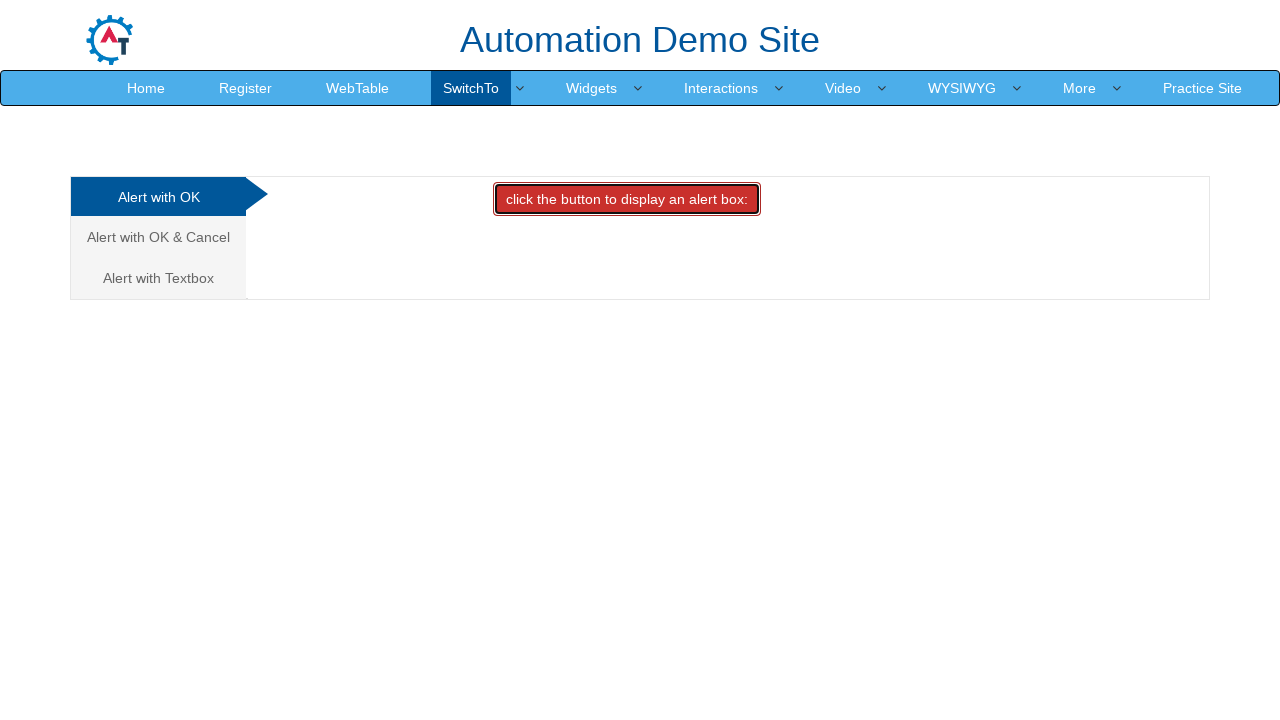

Navigated to confirmation alert tab at (158, 237) on (//a[@class='analystic'])[2]
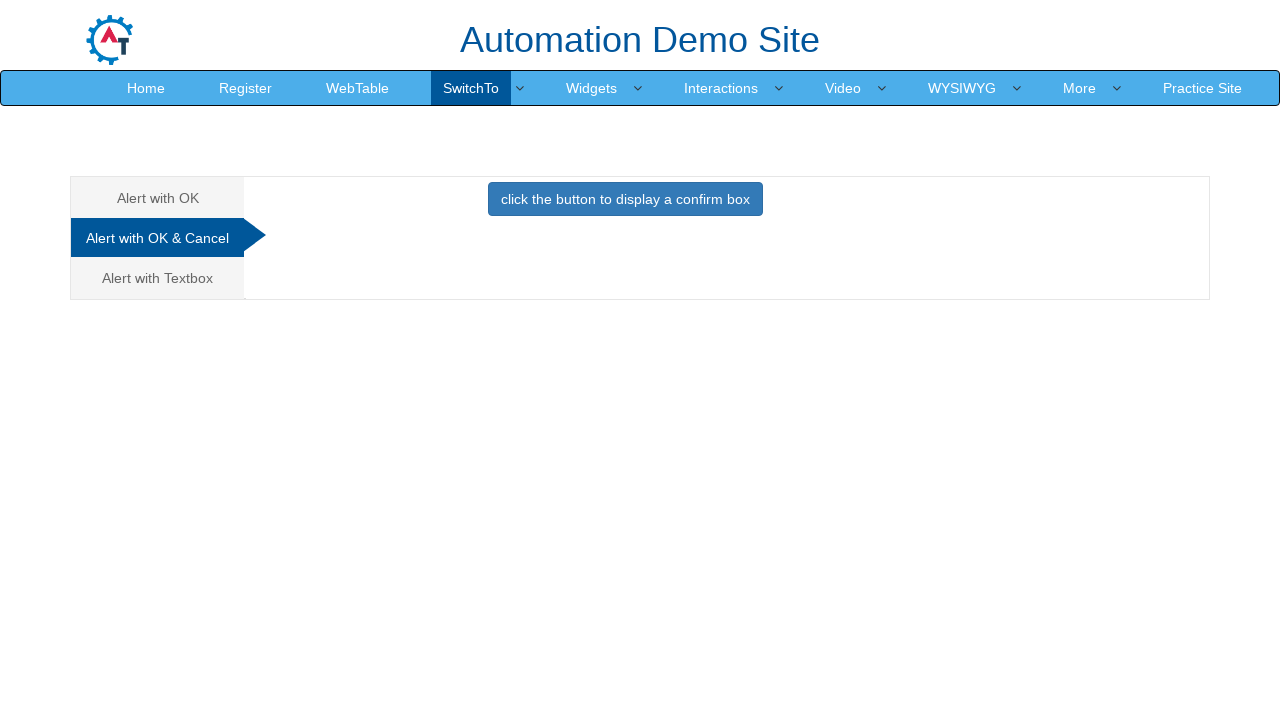

Clicked button to trigger confirmation dialog at (625, 199) on xpath=//button[@class='btn btn-primary']
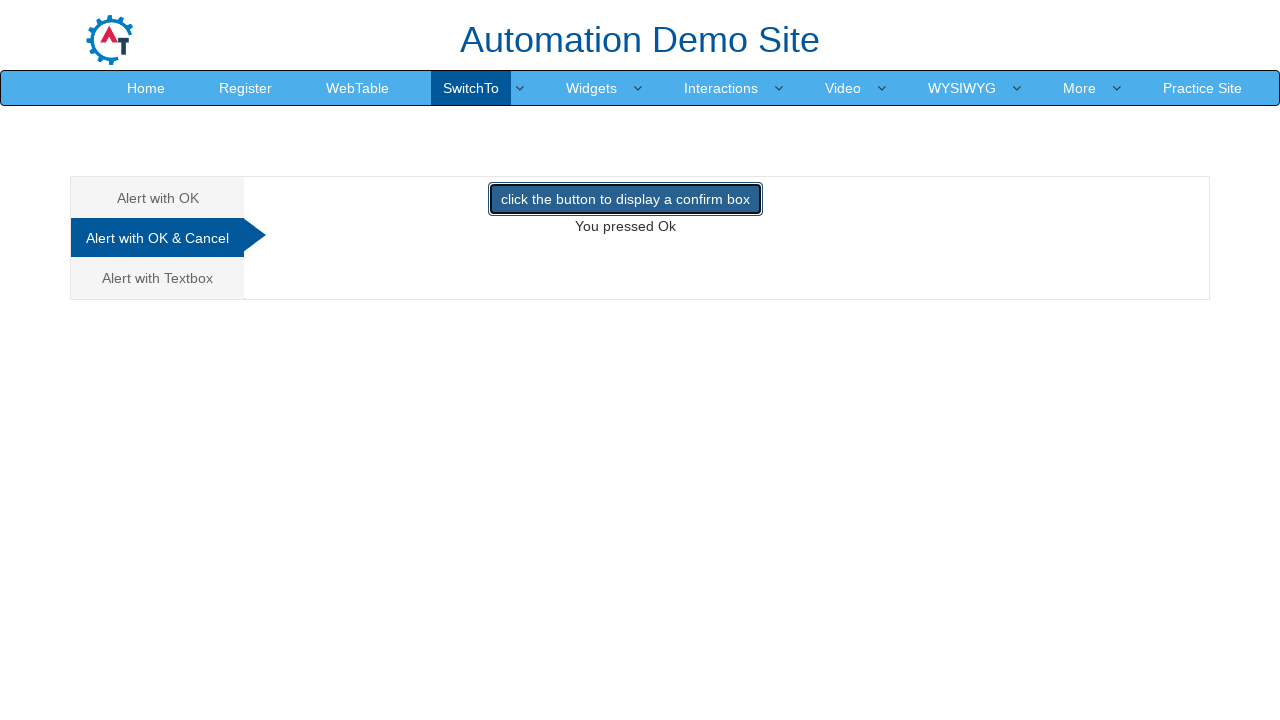

Set up dialog handler to dismiss confirmation dialog
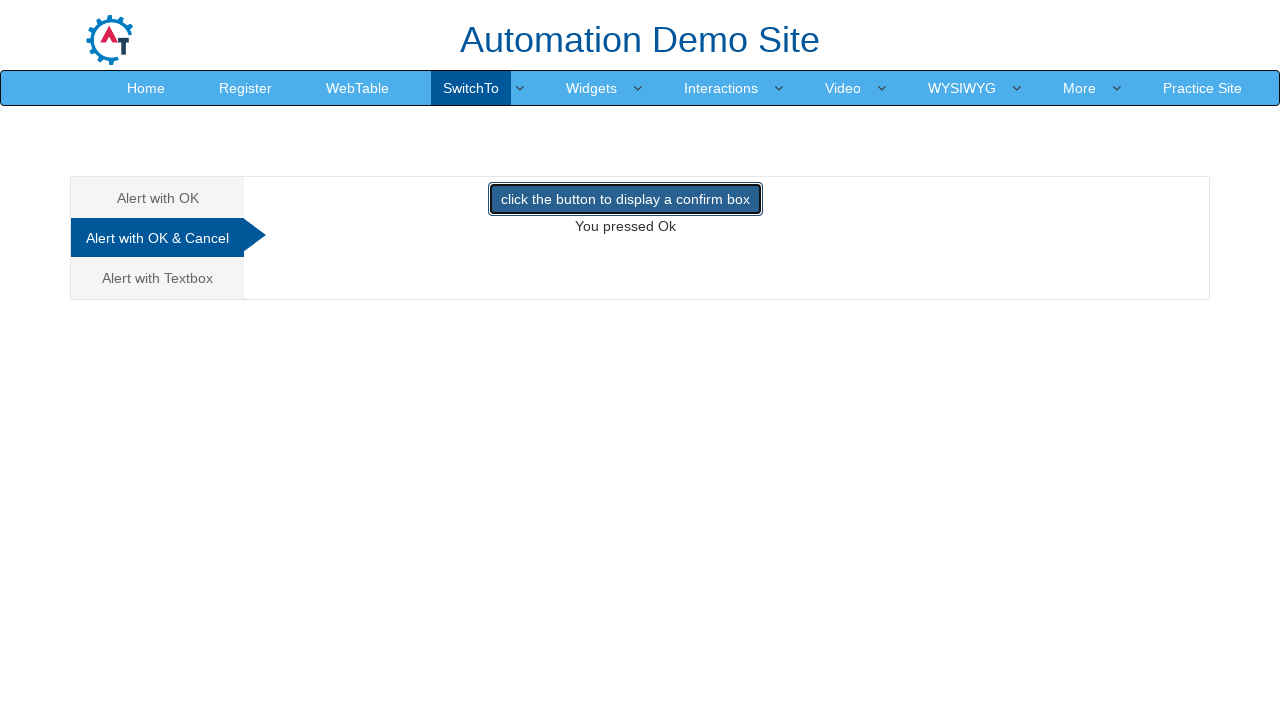

Waited for confirmation dialog to be dismissed
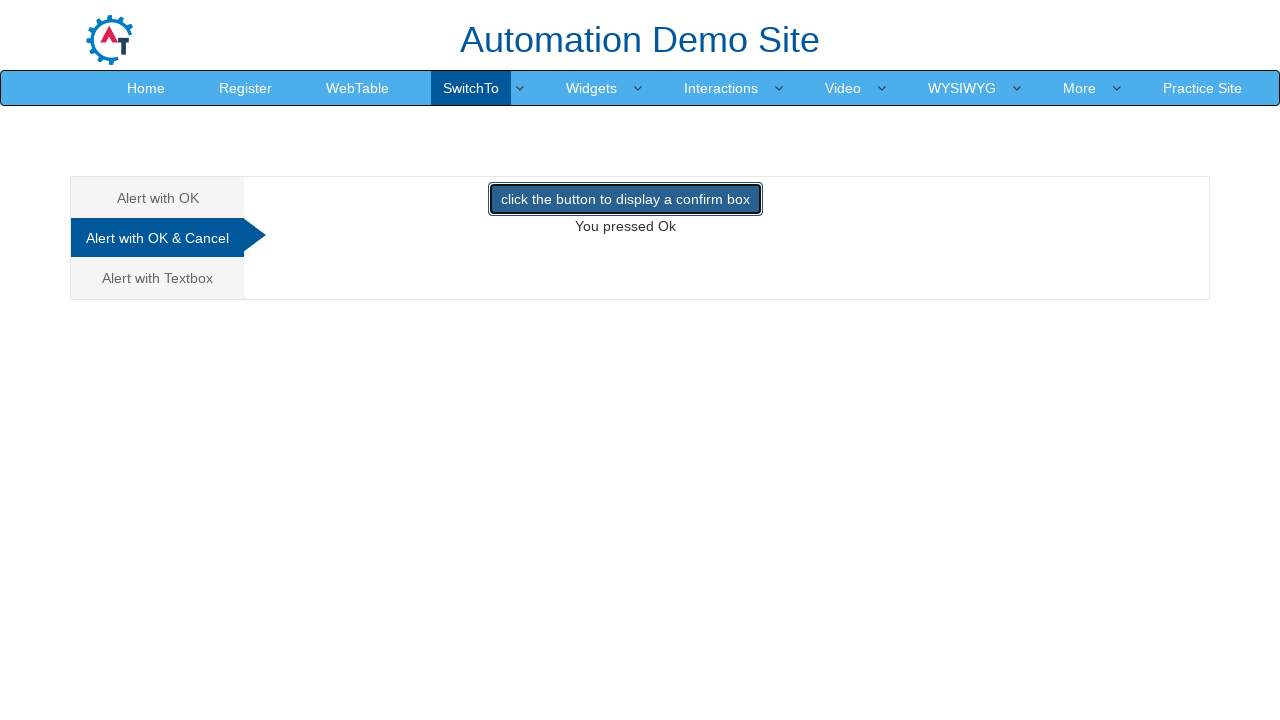

Navigated to prompt alert tab at (158, 278) on (//a[@class='analystic'])[3]
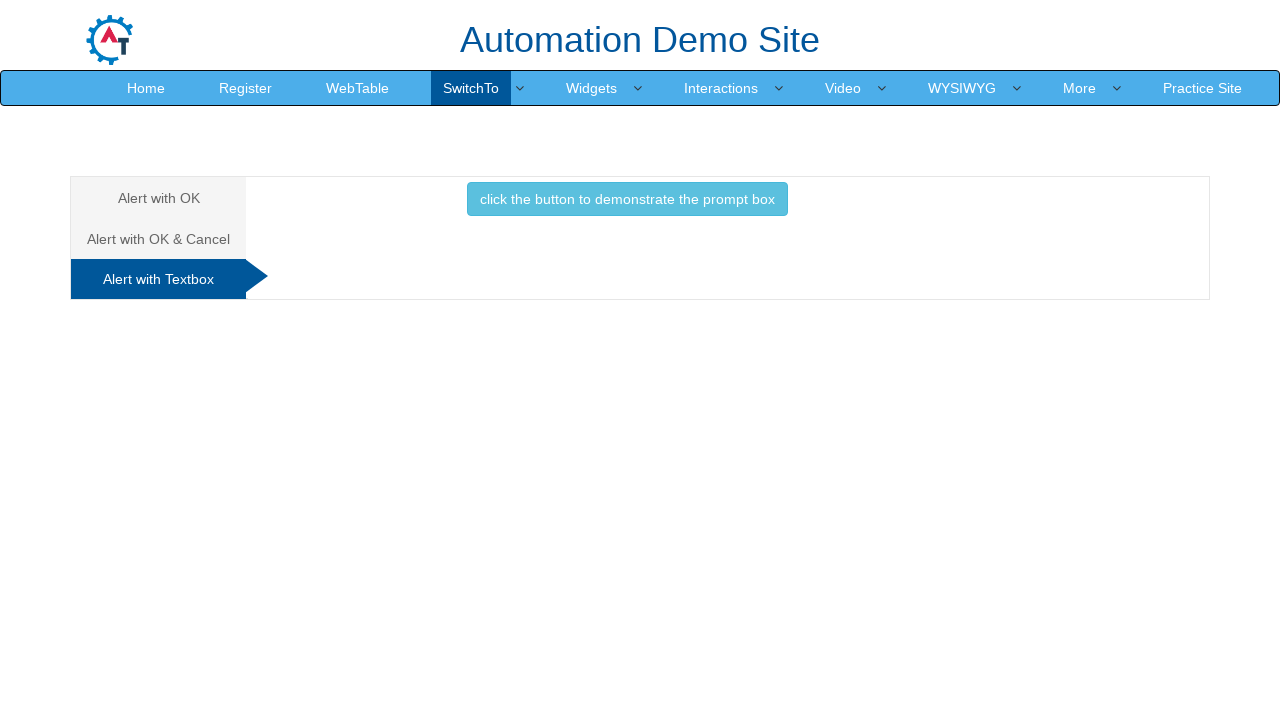

Clicked button to trigger prompt dialog at (627, 199) on xpath=//button[@class='btn btn-info']
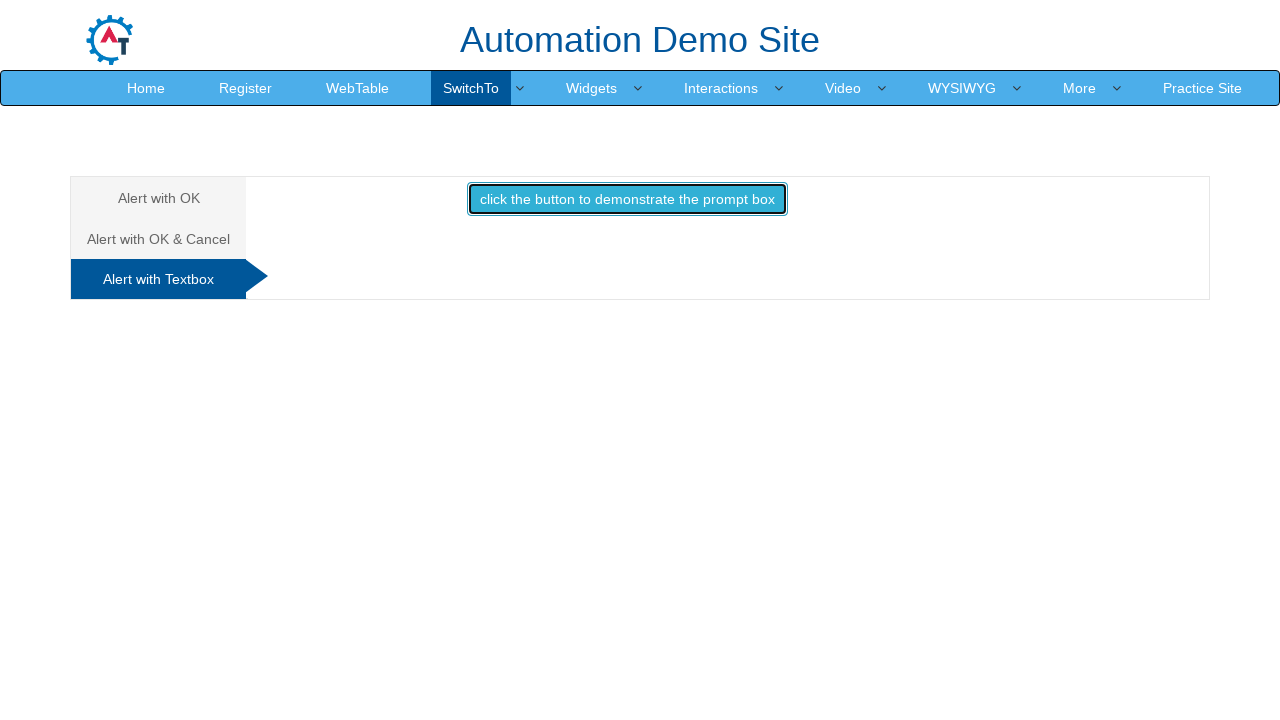

Set up dialog handler to accept prompt with text 'Java selenium'
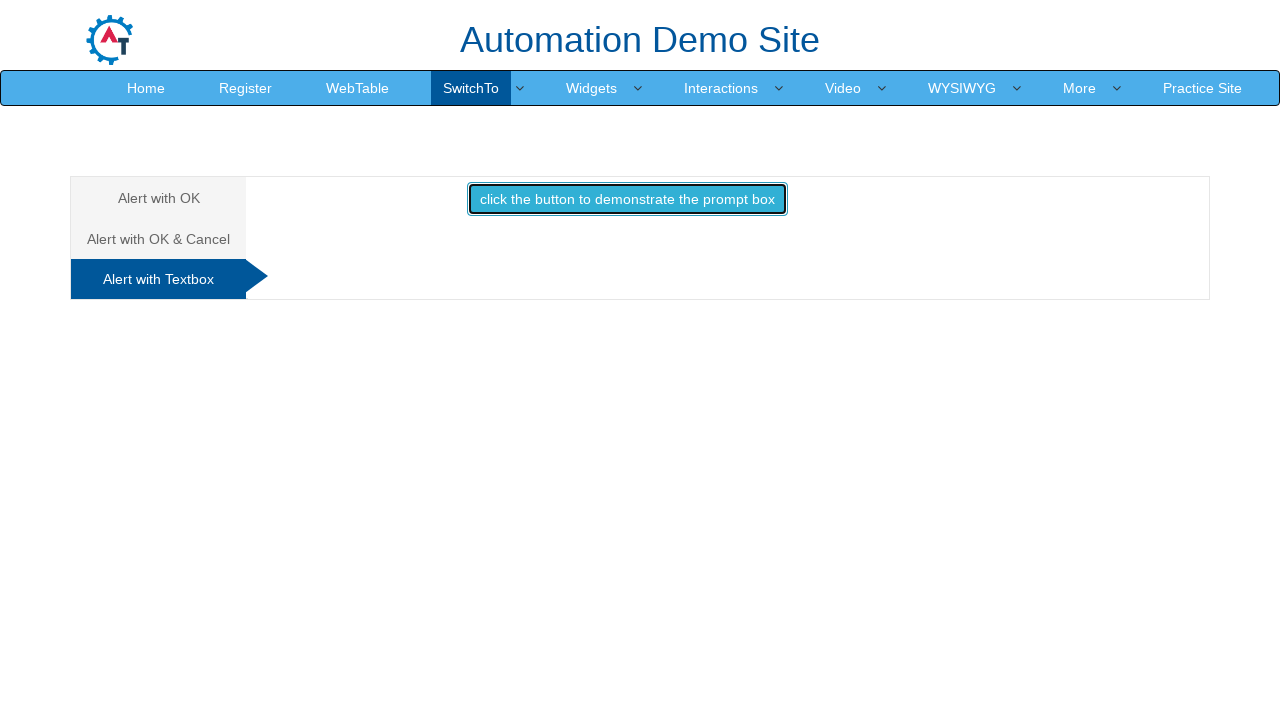

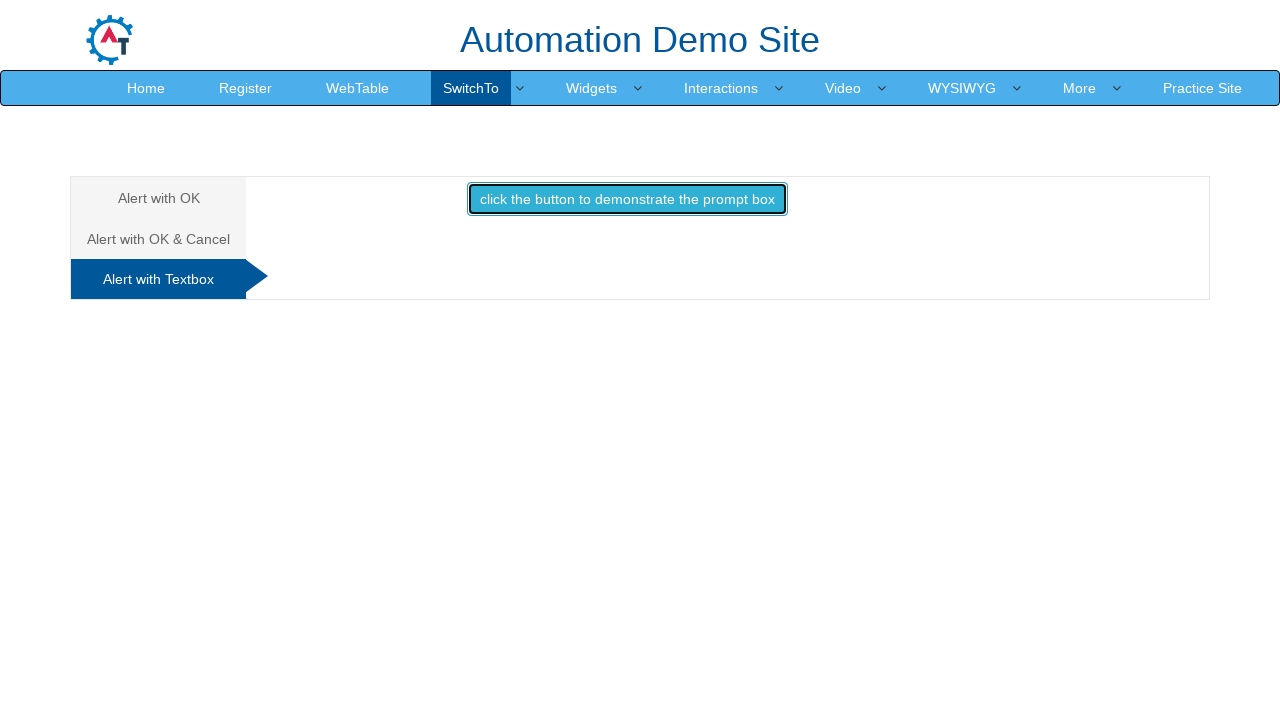